Tests that the todo counter displays the correct number of items as todos are added

Starting URL: https://demo.playwright.dev/todomvc

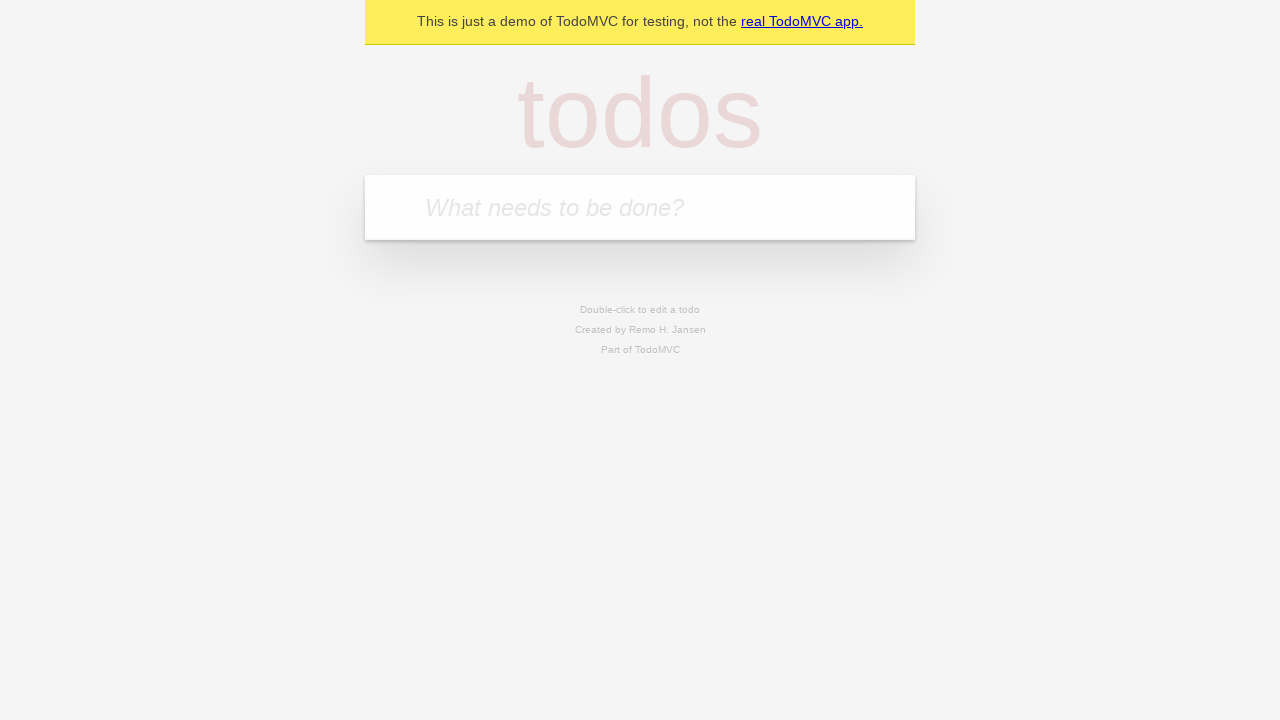

Filled todo input with 'buy some cheese' on internal:attr=[placeholder="What needs to be done?"i]
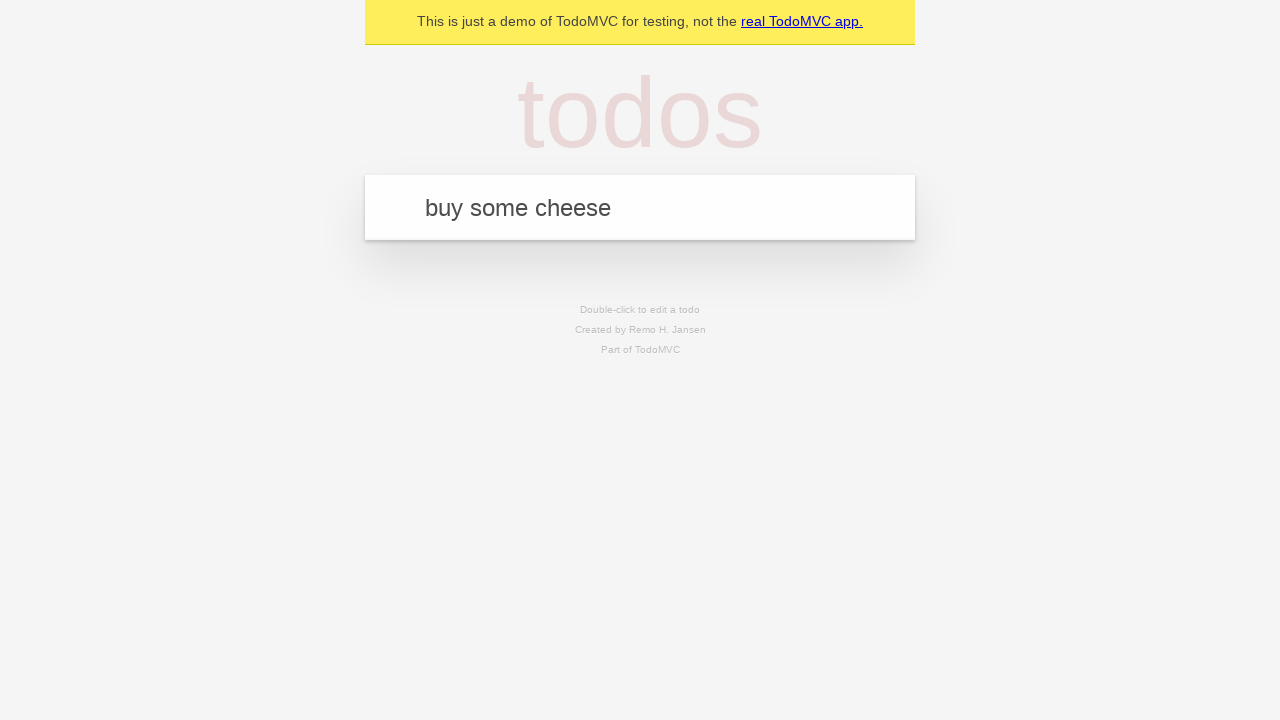

Pressed Enter to add first todo on internal:attr=[placeholder="What needs to be done?"i]
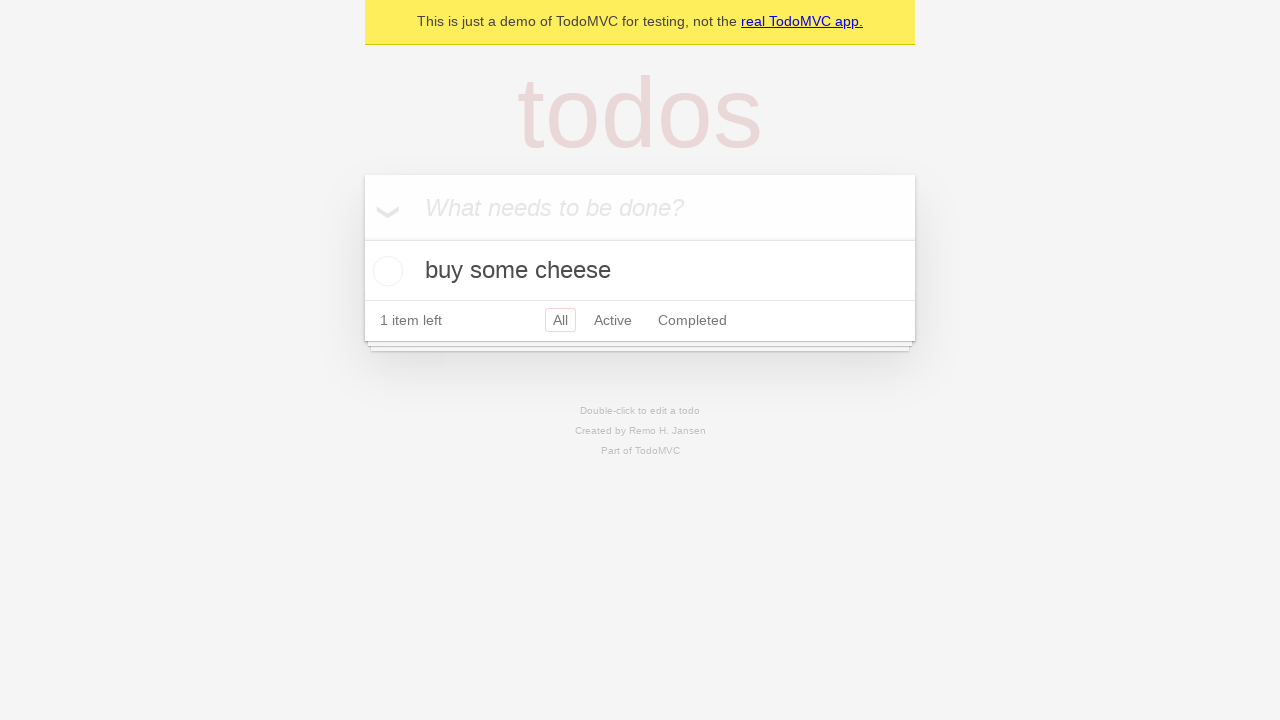

Todo counter element appeared after adding first item
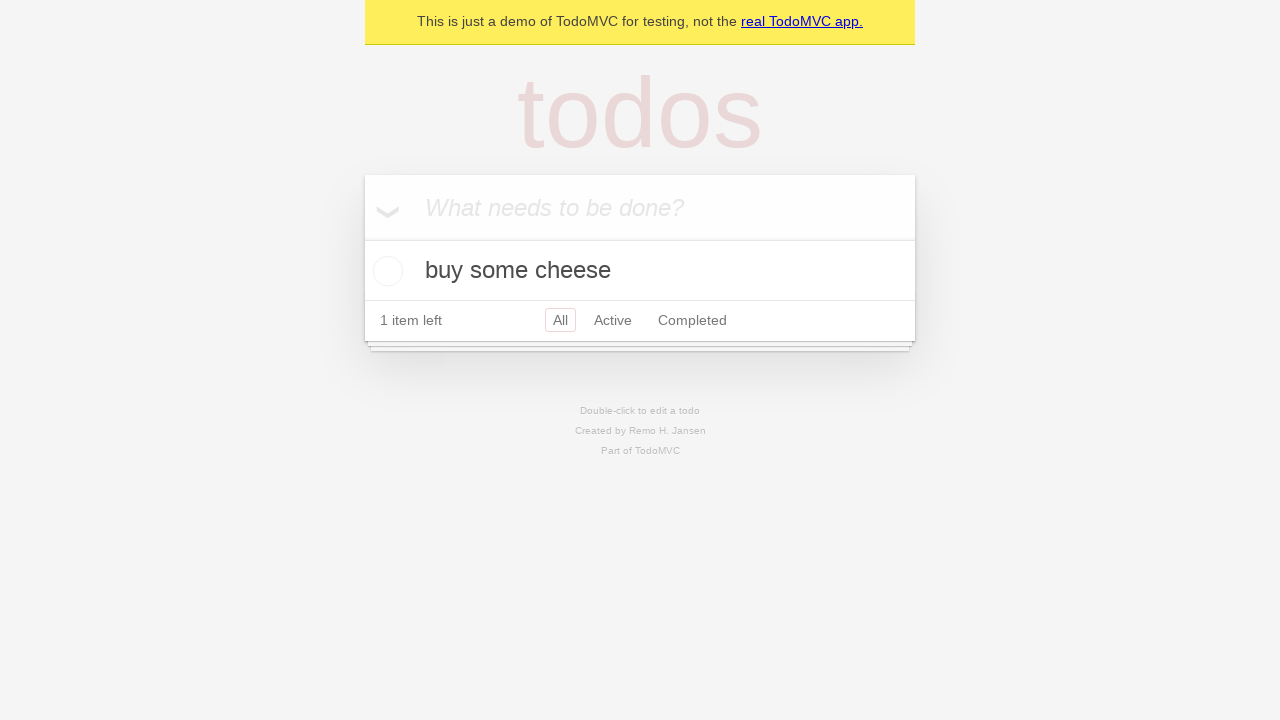

Filled todo input with 'feed the cat' on internal:attr=[placeholder="What needs to be done?"i]
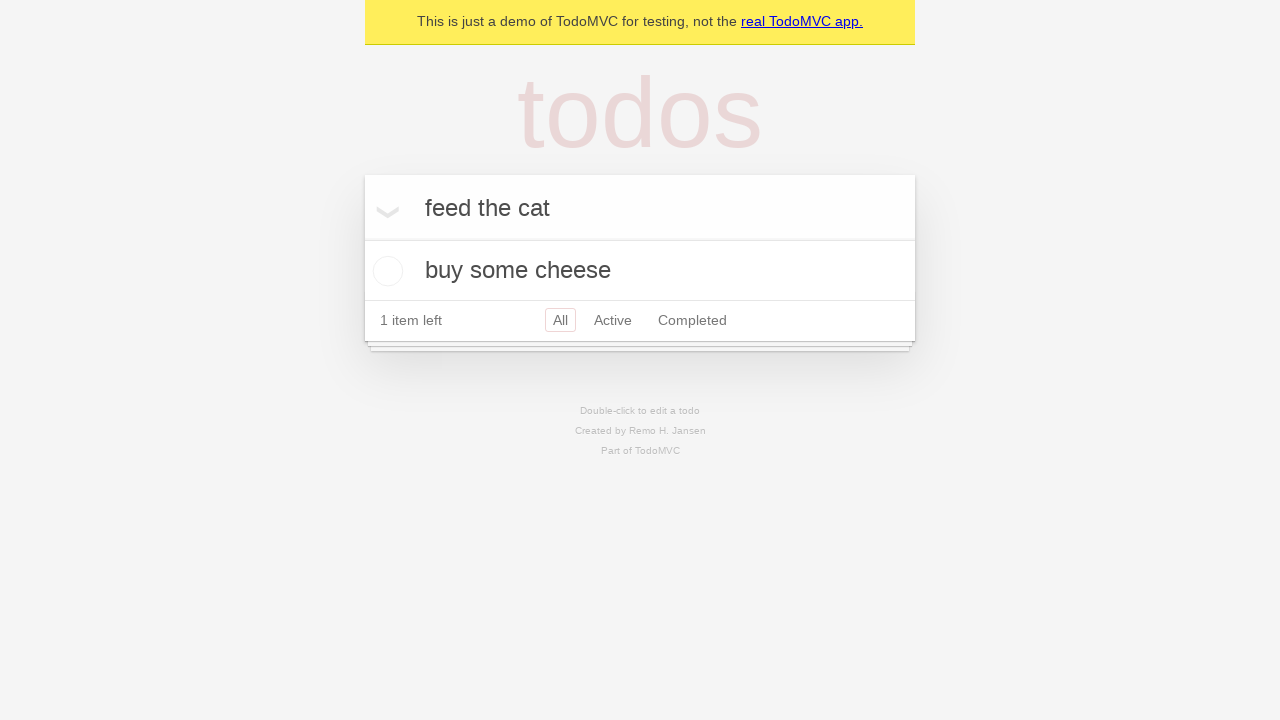

Pressed Enter to add second todo on internal:attr=[placeholder="What needs to be done?"i]
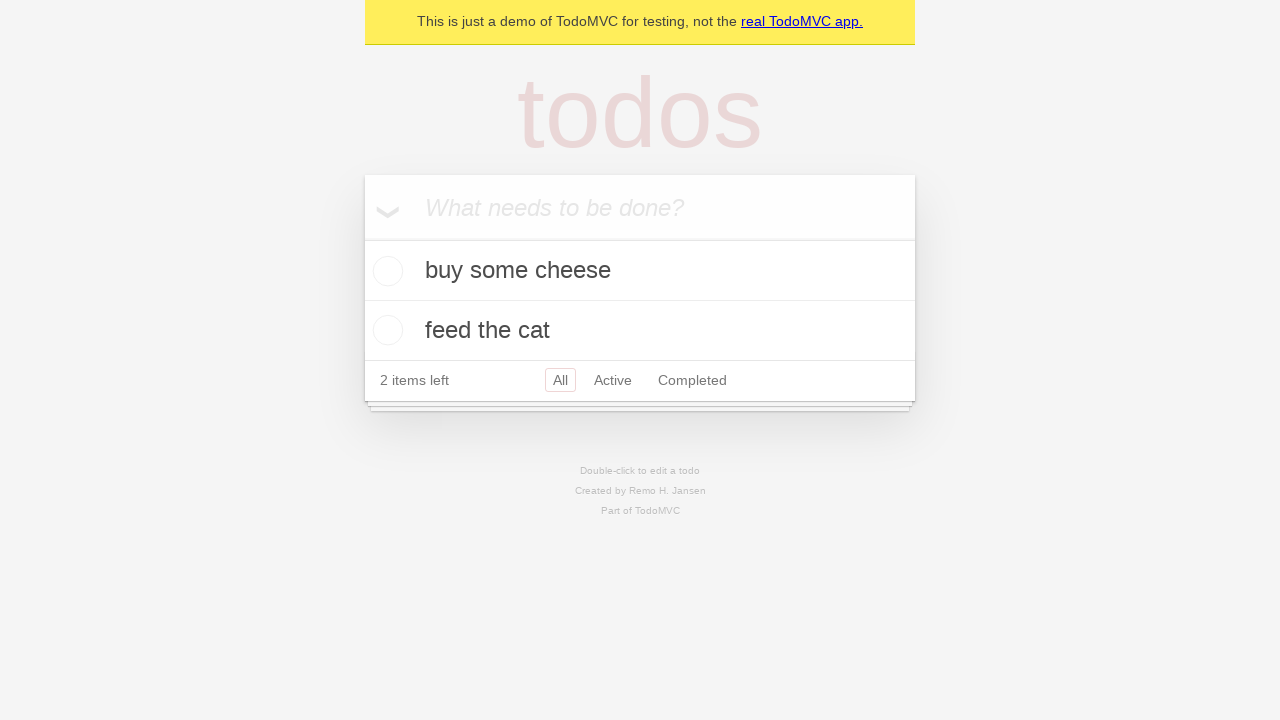

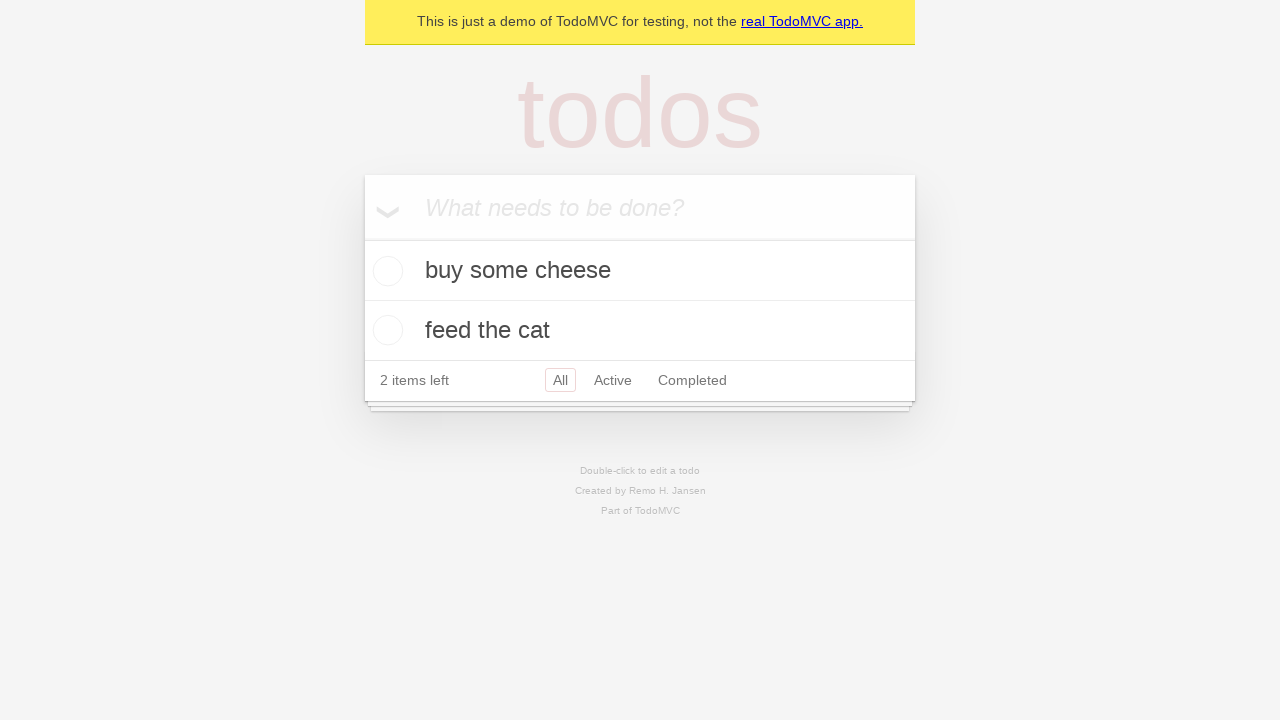